Navigates to the Interact Consulting homepage and clicks on the job search link to reach the search jobs page

Starting URL: https://www.interactconsulting.co.uk/

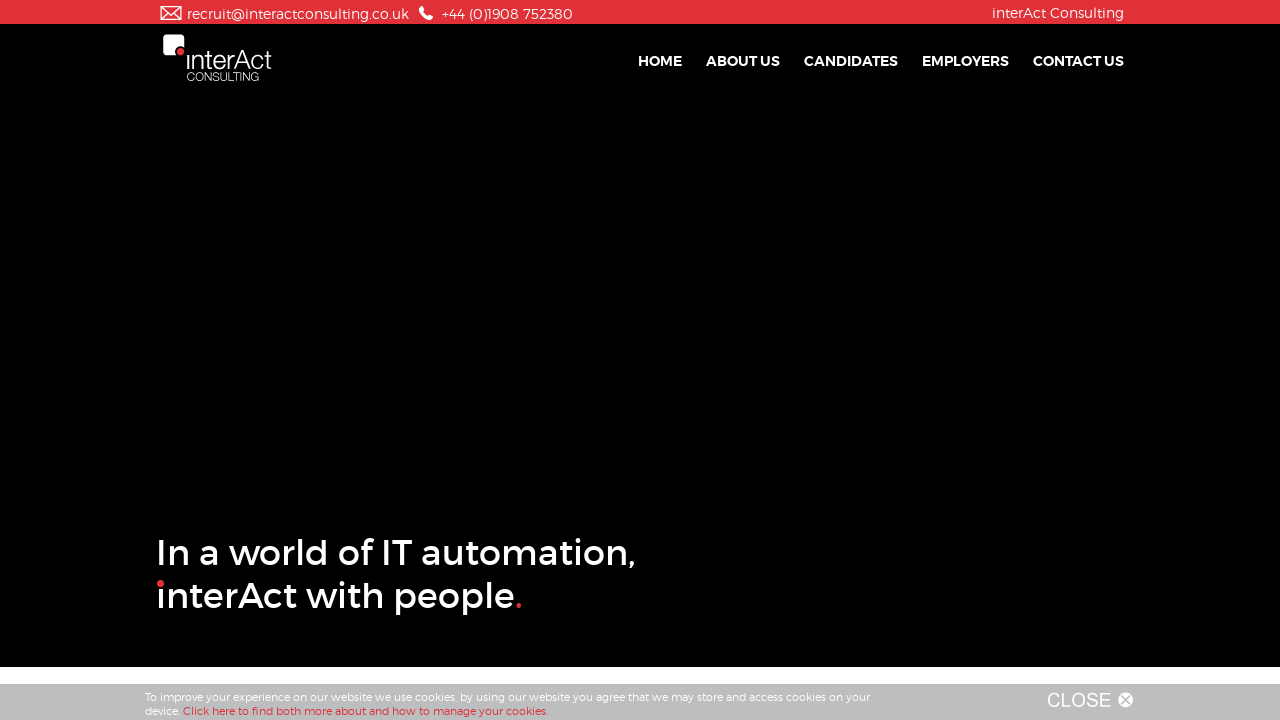

Clicked on the job search link to navigate to search jobs page at (386, 360) on #ctl00_inner_content_want_a_job_link
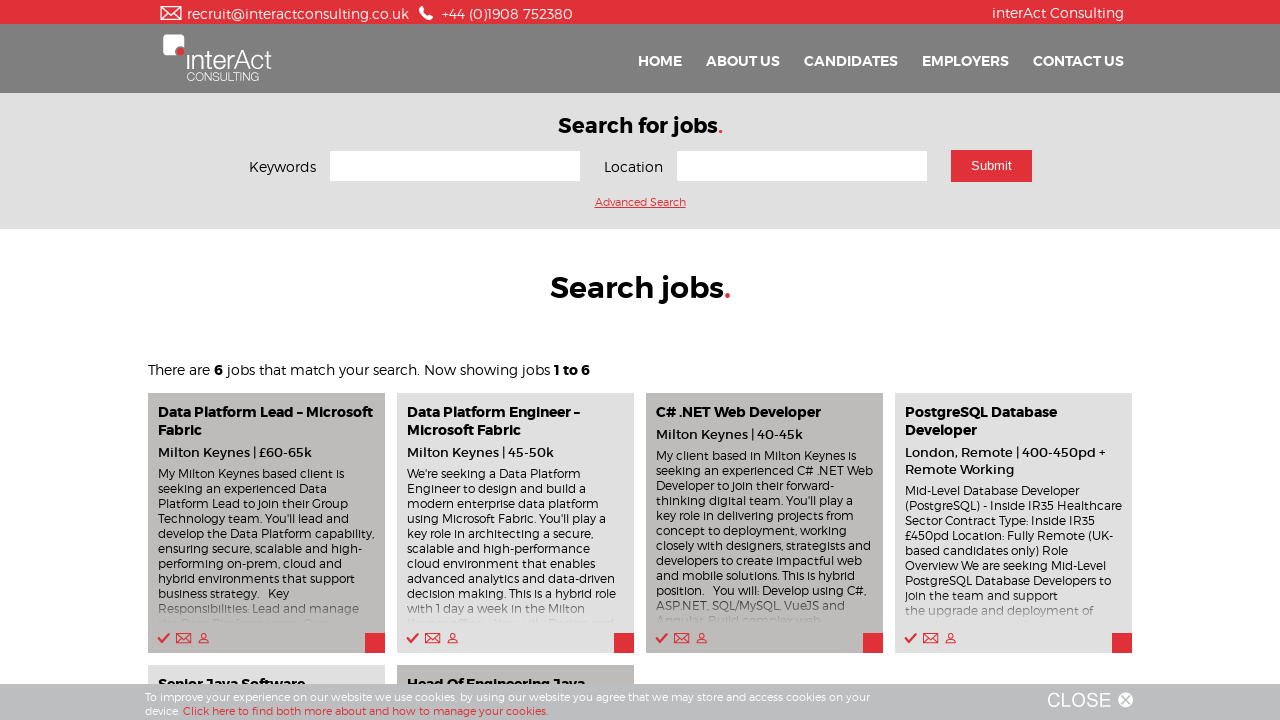

Search jobs page loaded successfully
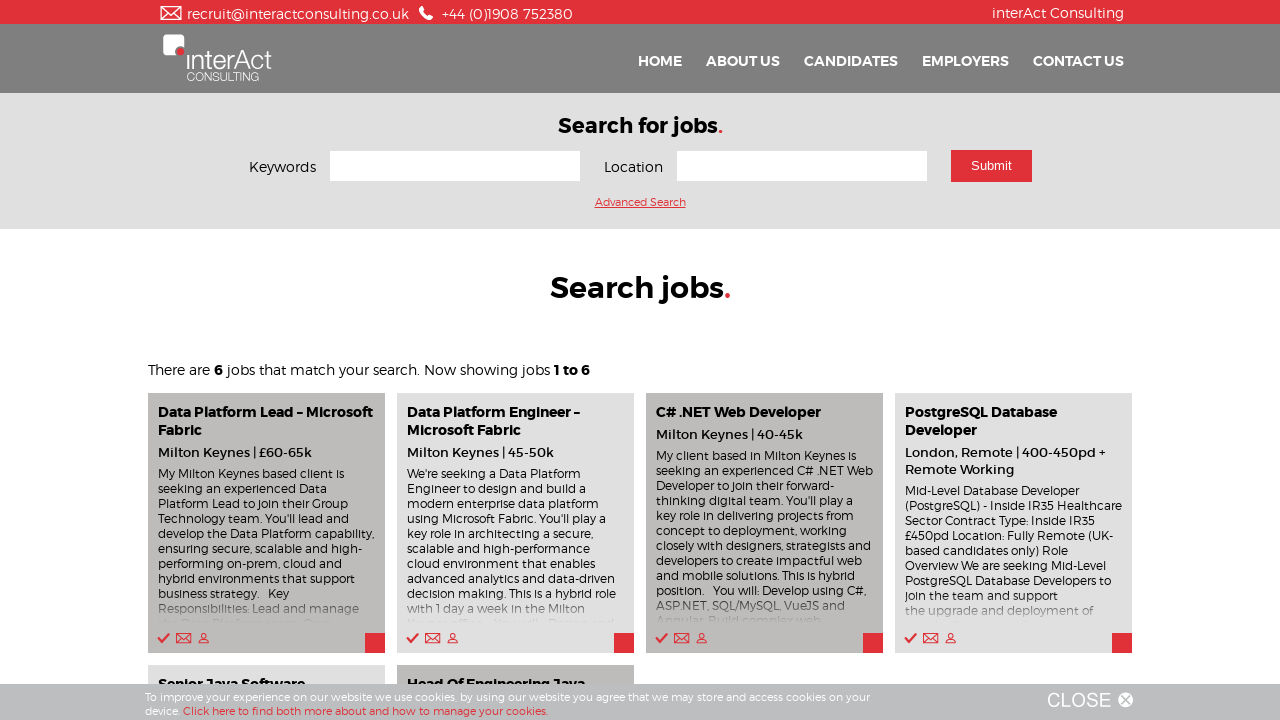

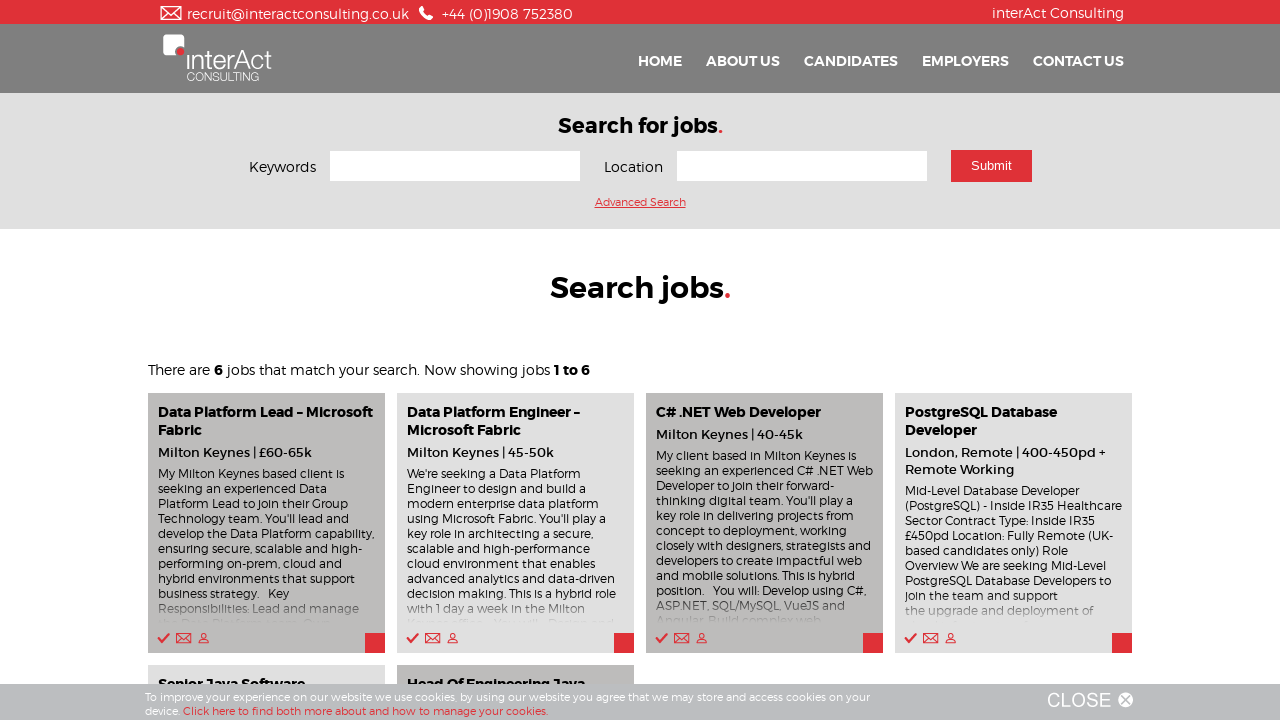